Clicks on the "REST API" link, verifies navigation occurred, then navigates back to the main page

Starting URL: https://rahulshettyacademy.com/AutomationPractice/

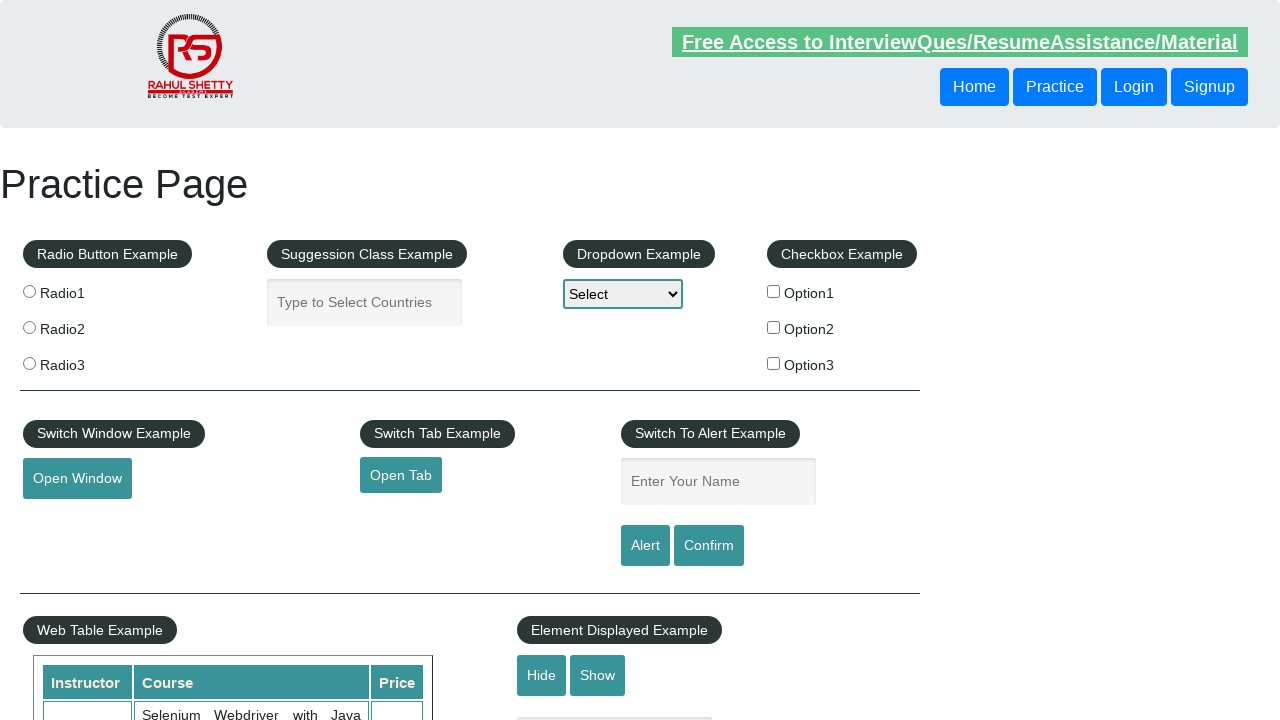

Clicked on the REST API link at (68, 520) on a:text('REST API')
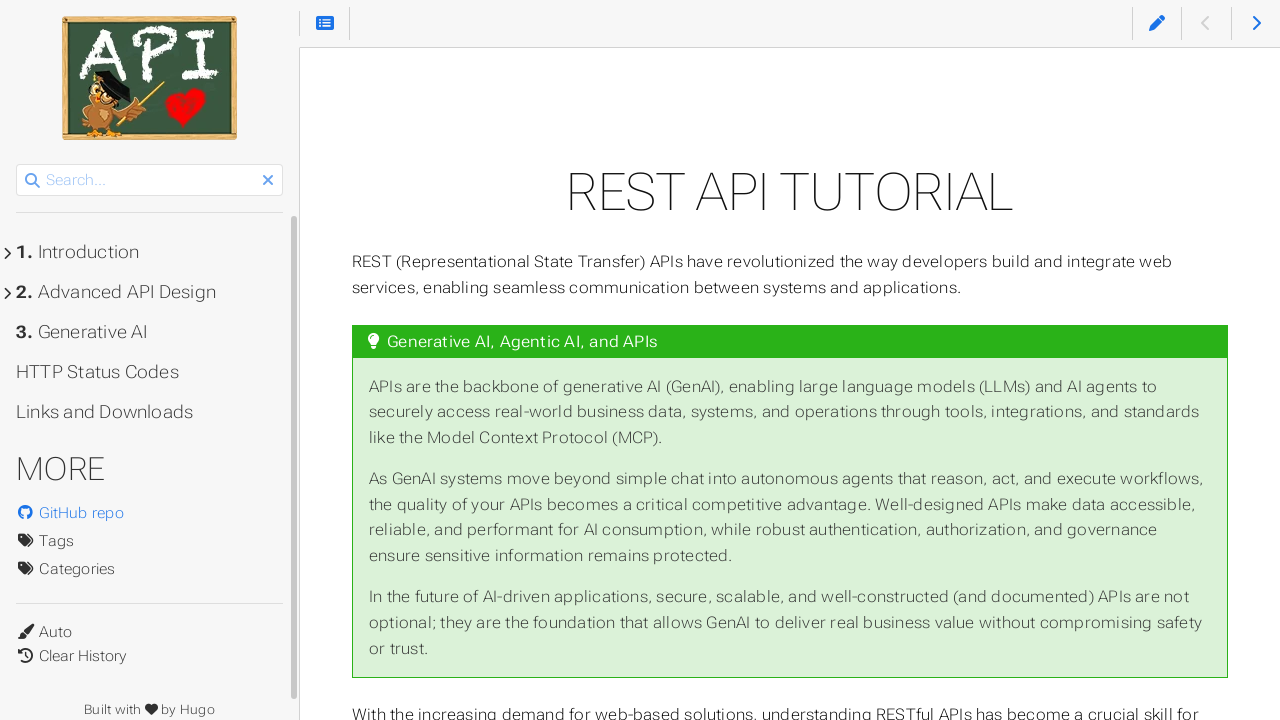

Navigation to REST API page completed and DOM content loaded
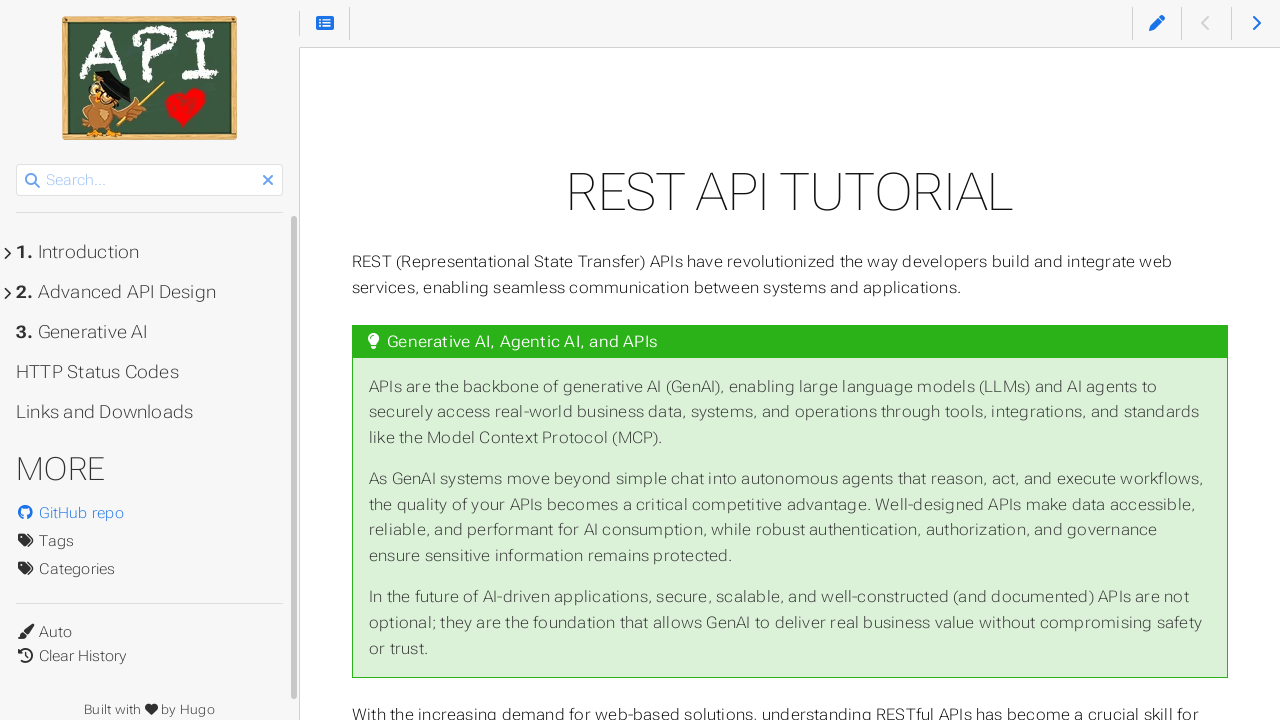

Navigated back to the main page
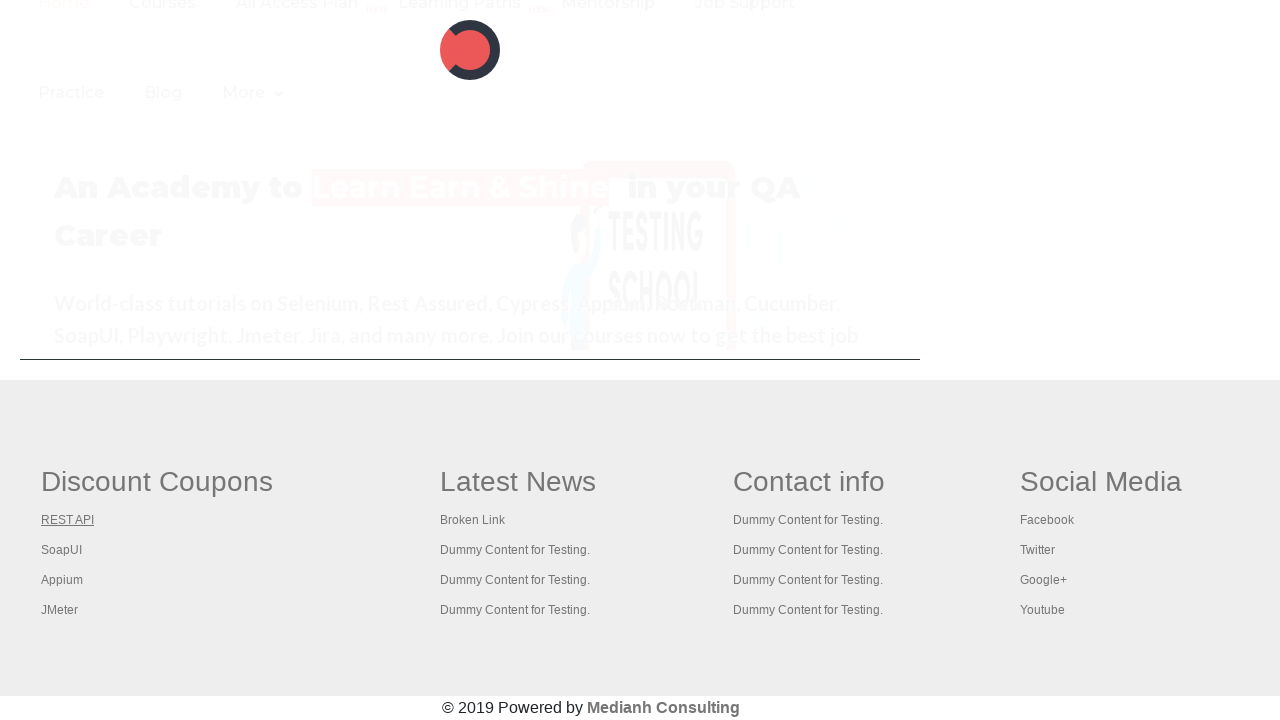

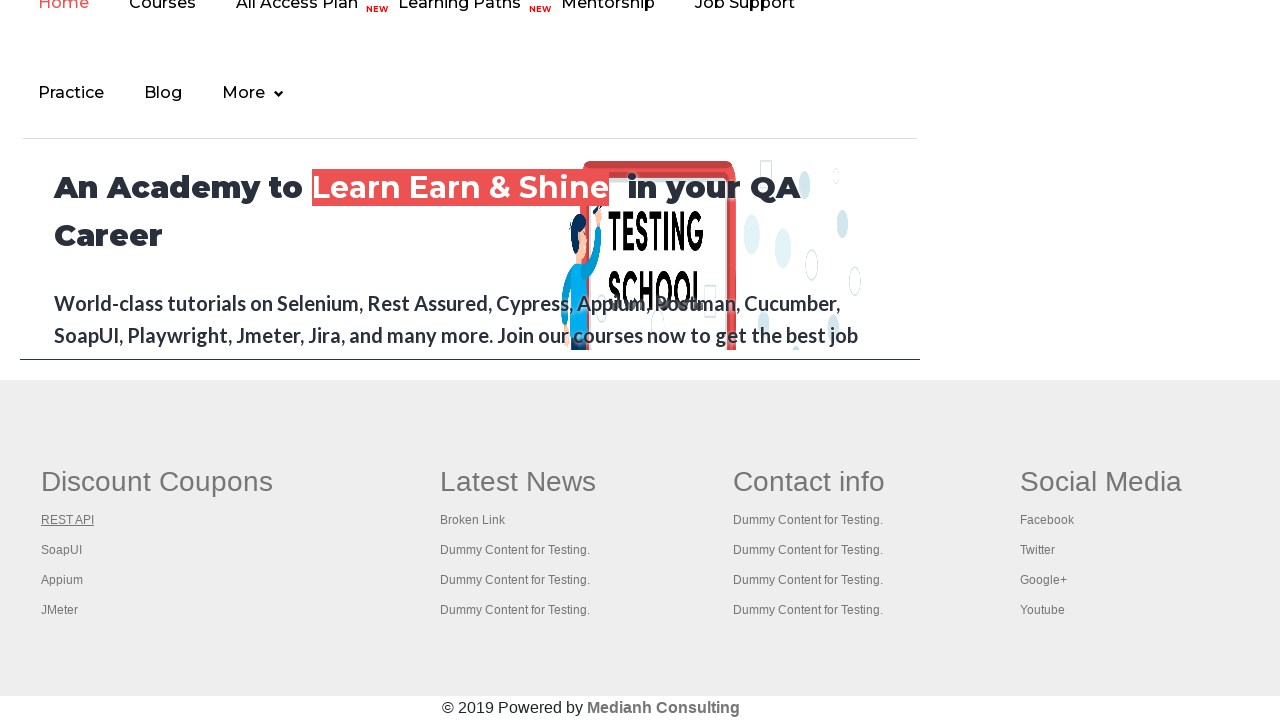